Tests date selection from a calendar popup by navigating through months/years and clicking the desired date

Starting URL: https://testautomationpractice.blogspot.com

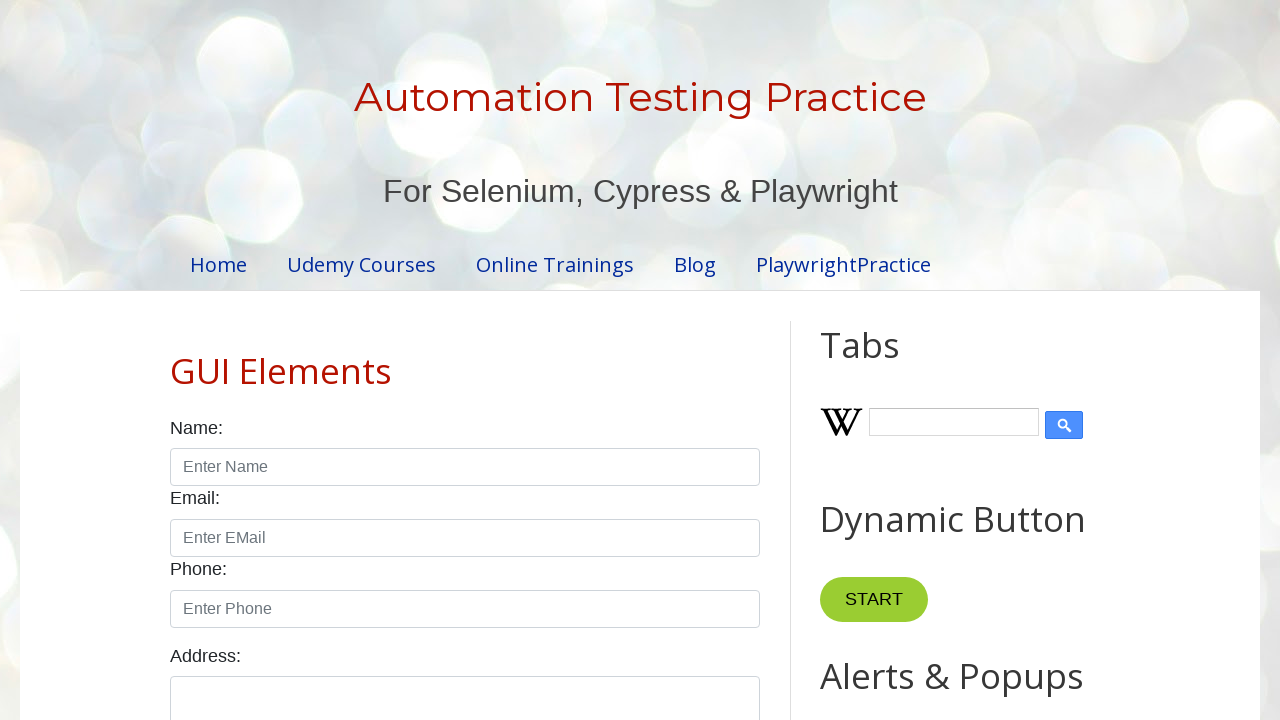

Clicked on datepicker field to open calendar popup at (515, 360) on #datepicker
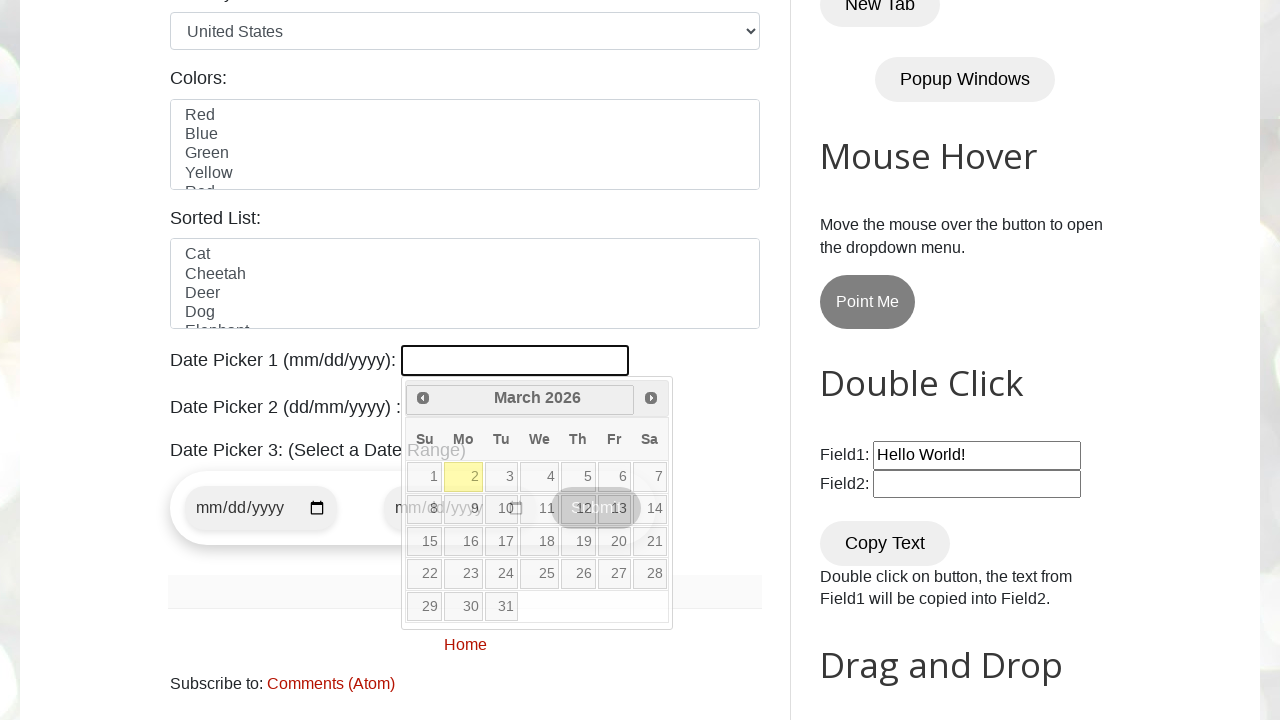

Retrieved current month: March
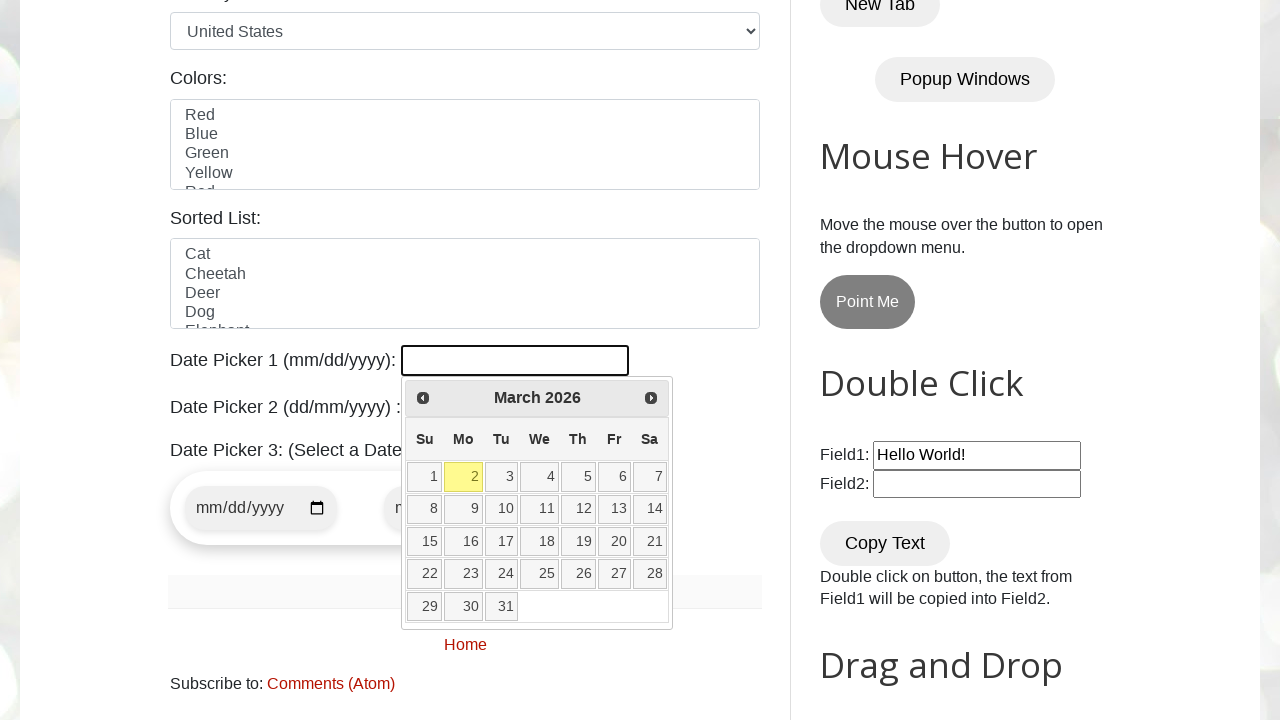

Retrieved current year: 2026
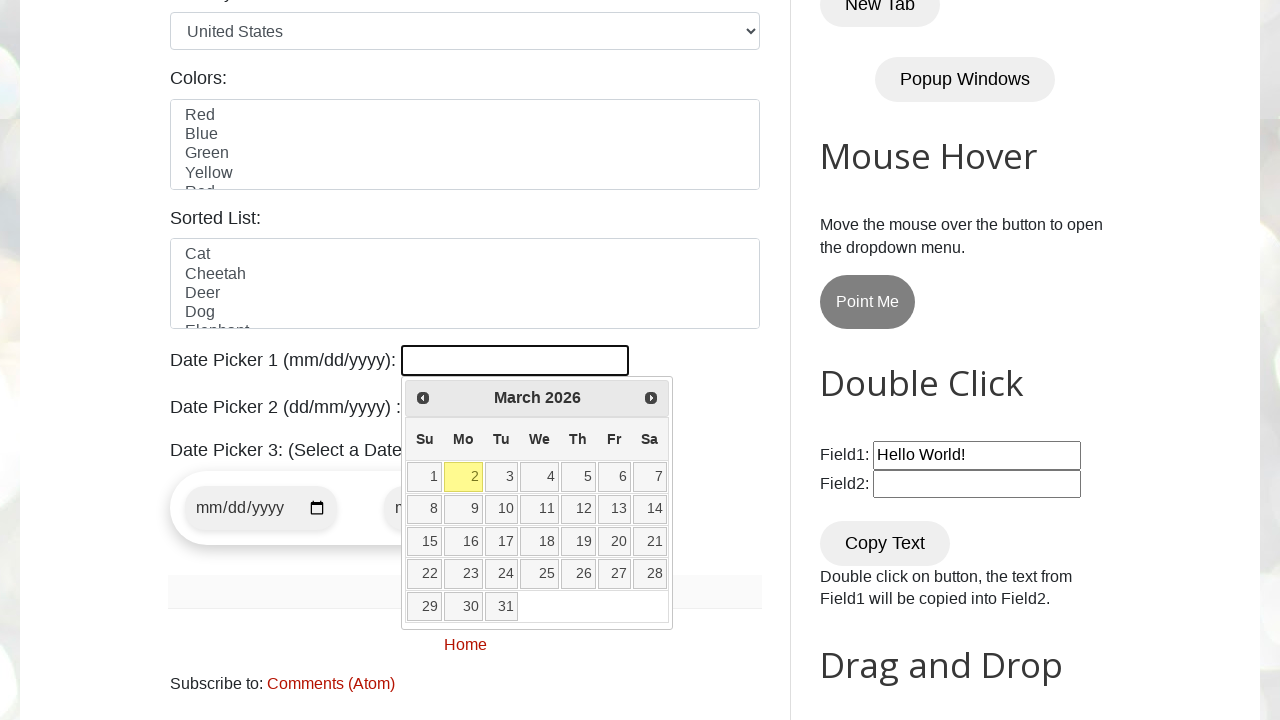

Clicked Next button to advance to next month at (651, 398) on [title="Next"]
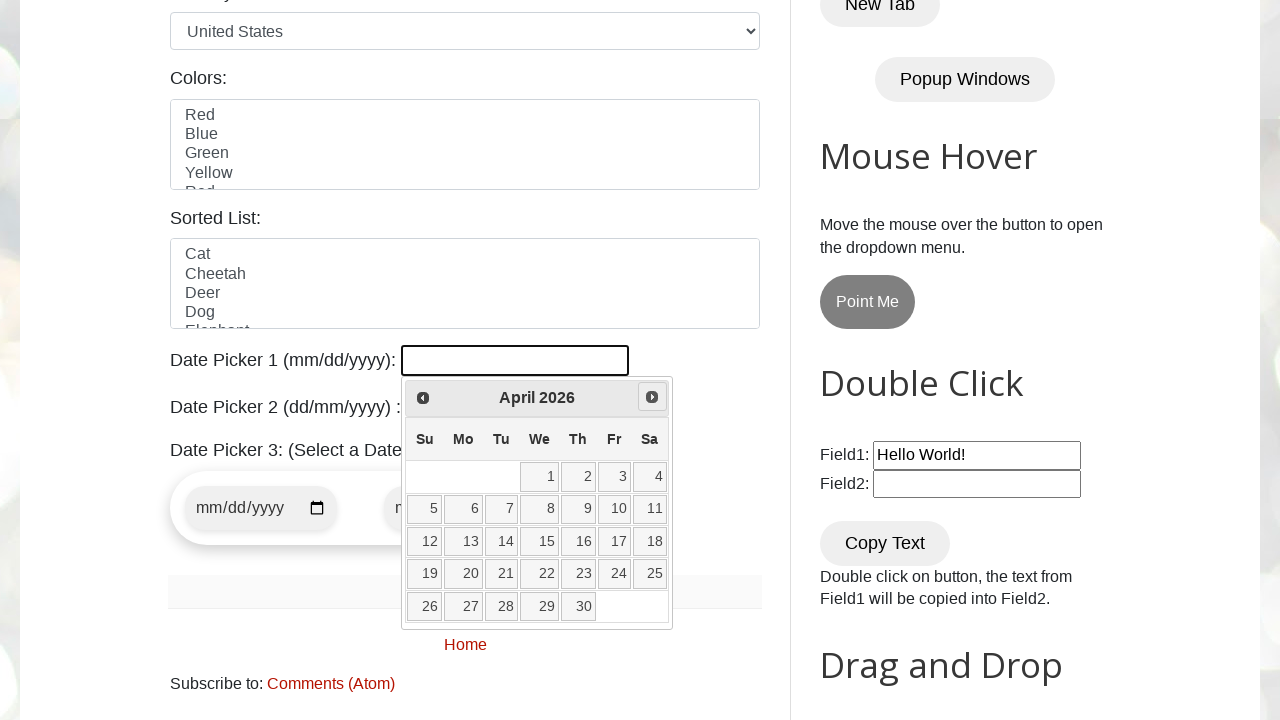

Retrieved current month: April
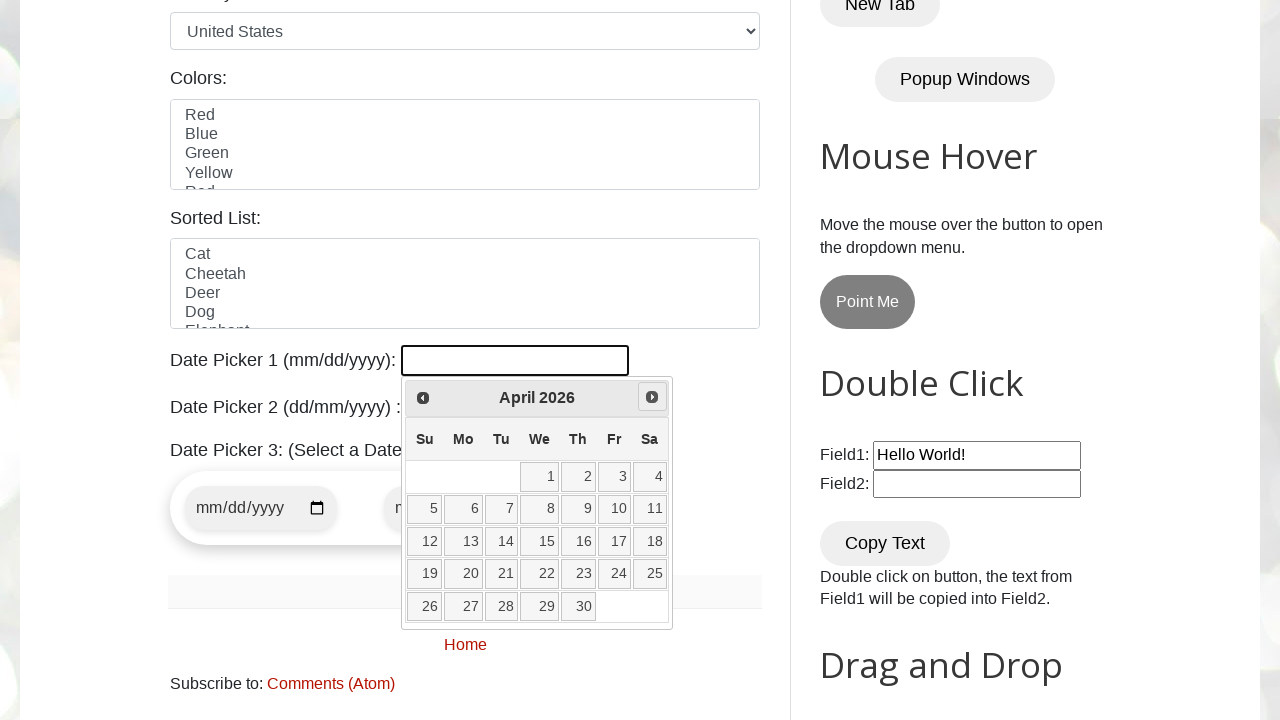

Retrieved current year: 2026
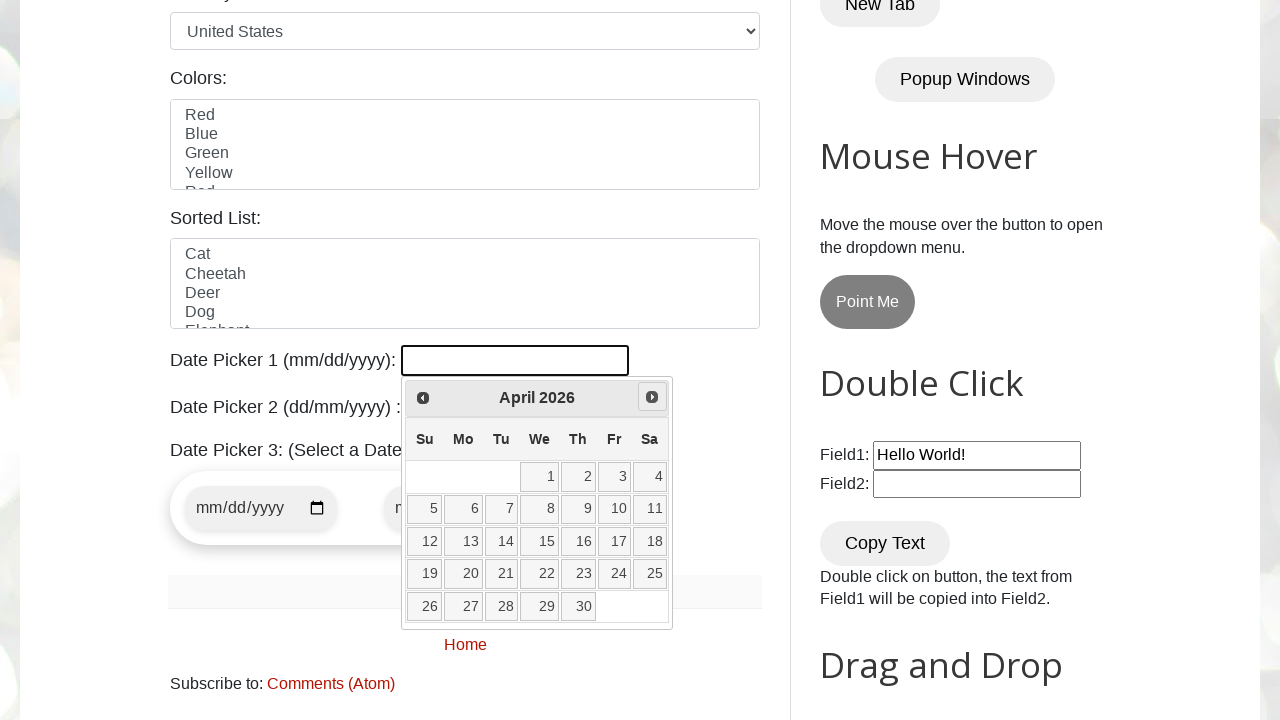

Clicked Next button to advance to next month at (652, 397) on [title="Next"]
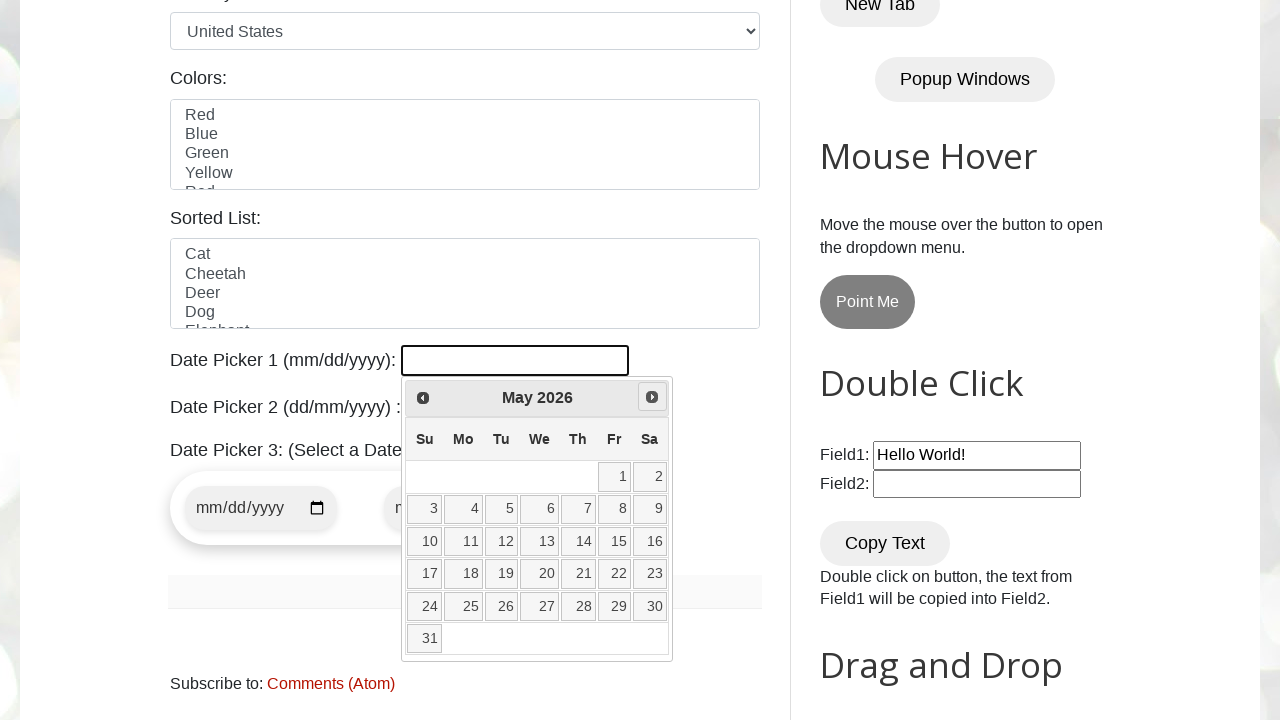

Retrieved current month: May
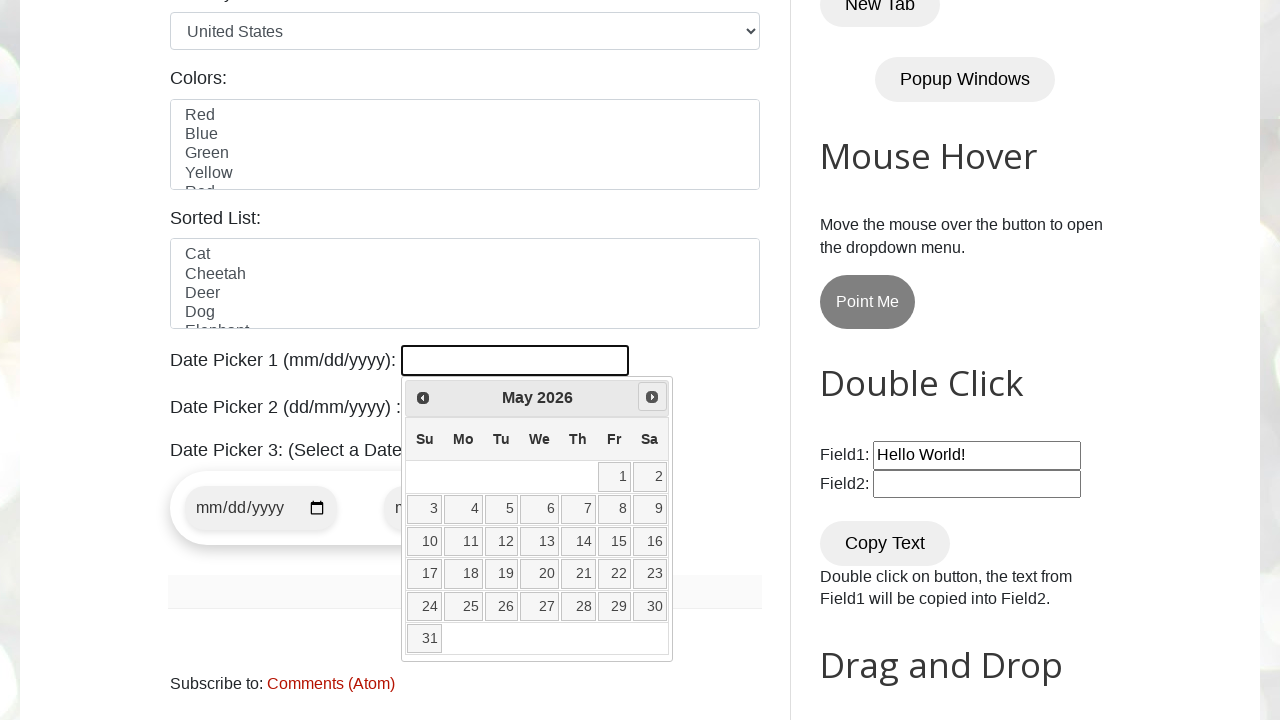

Retrieved current year: 2026
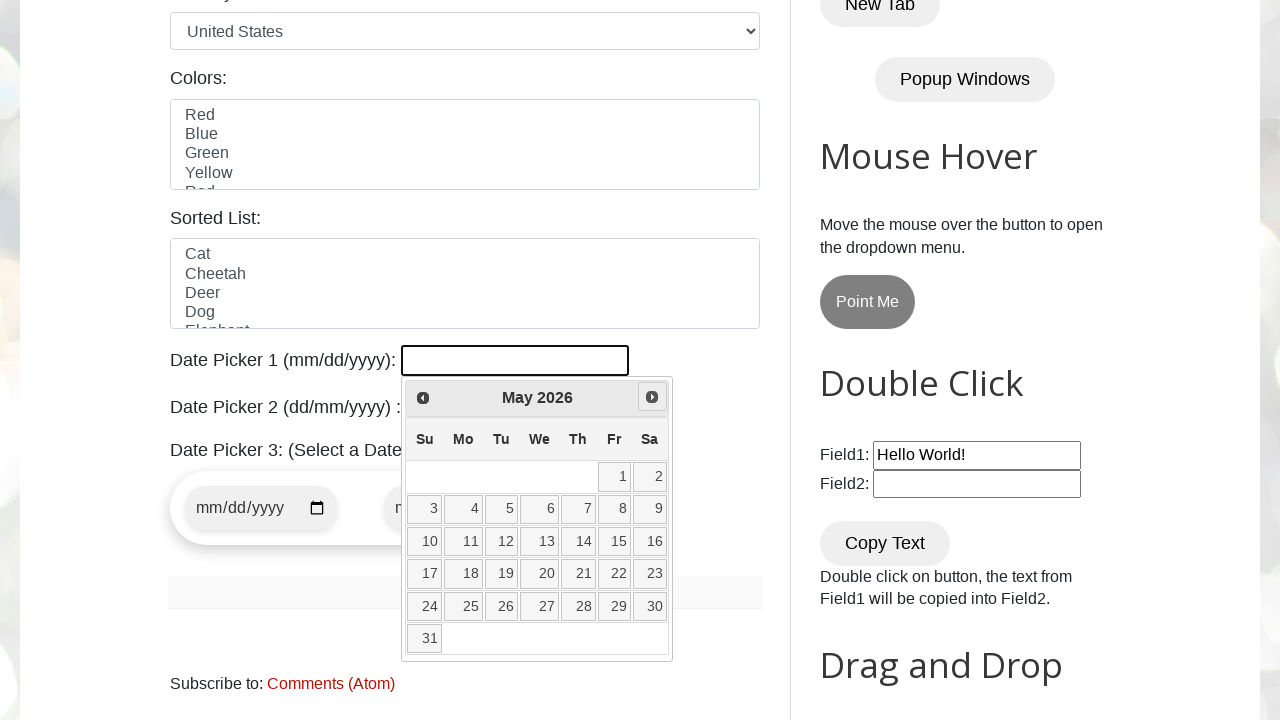

Clicked Next button to advance to next month at (652, 397) on [title="Next"]
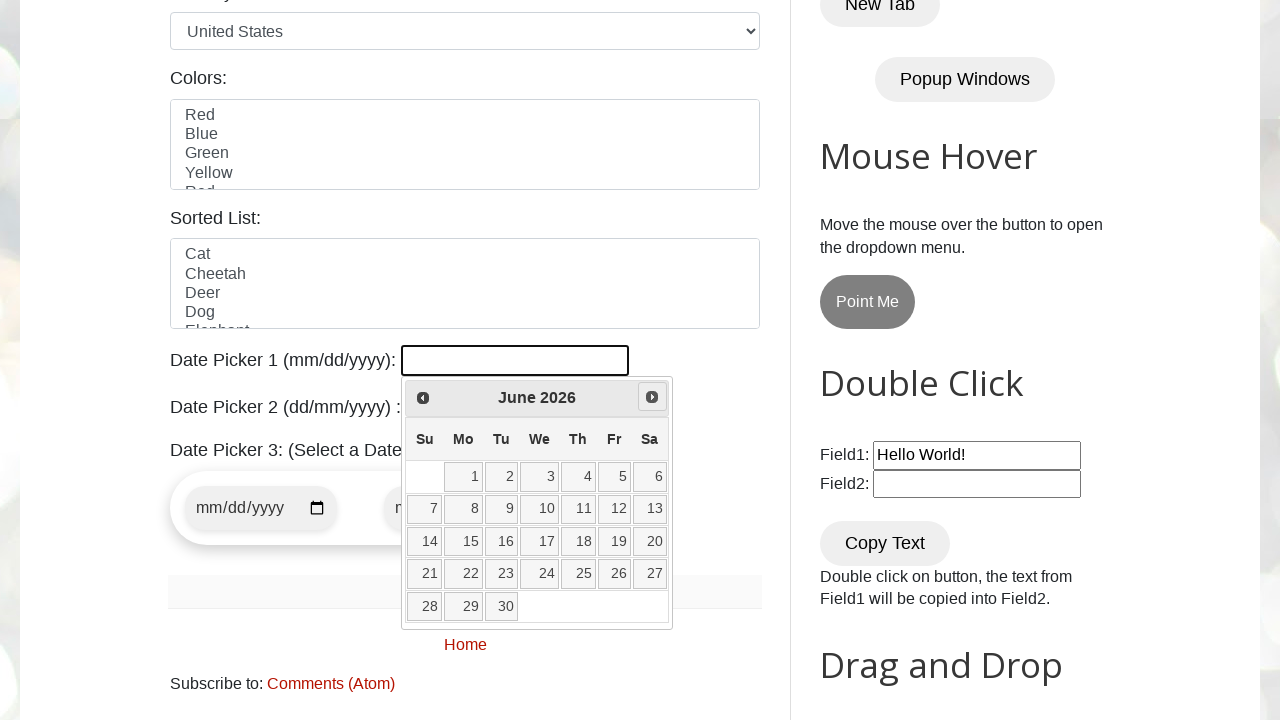

Retrieved current month: June
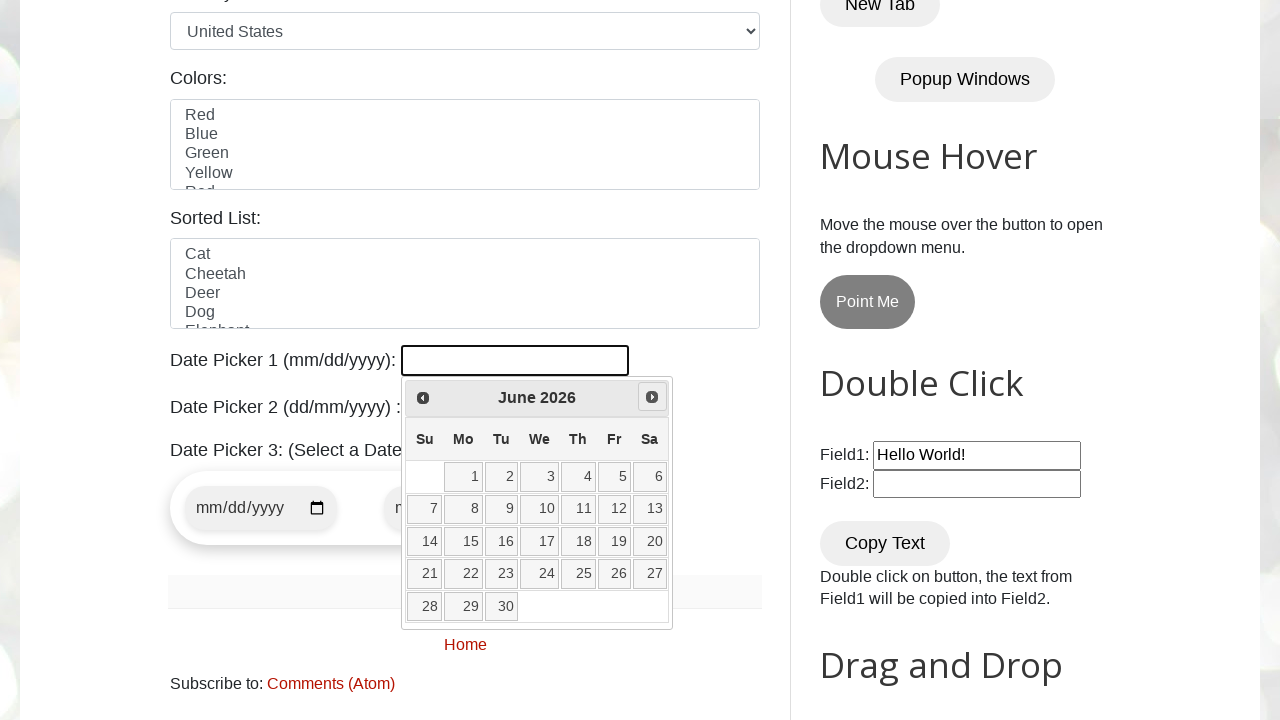

Retrieved current year: 2026
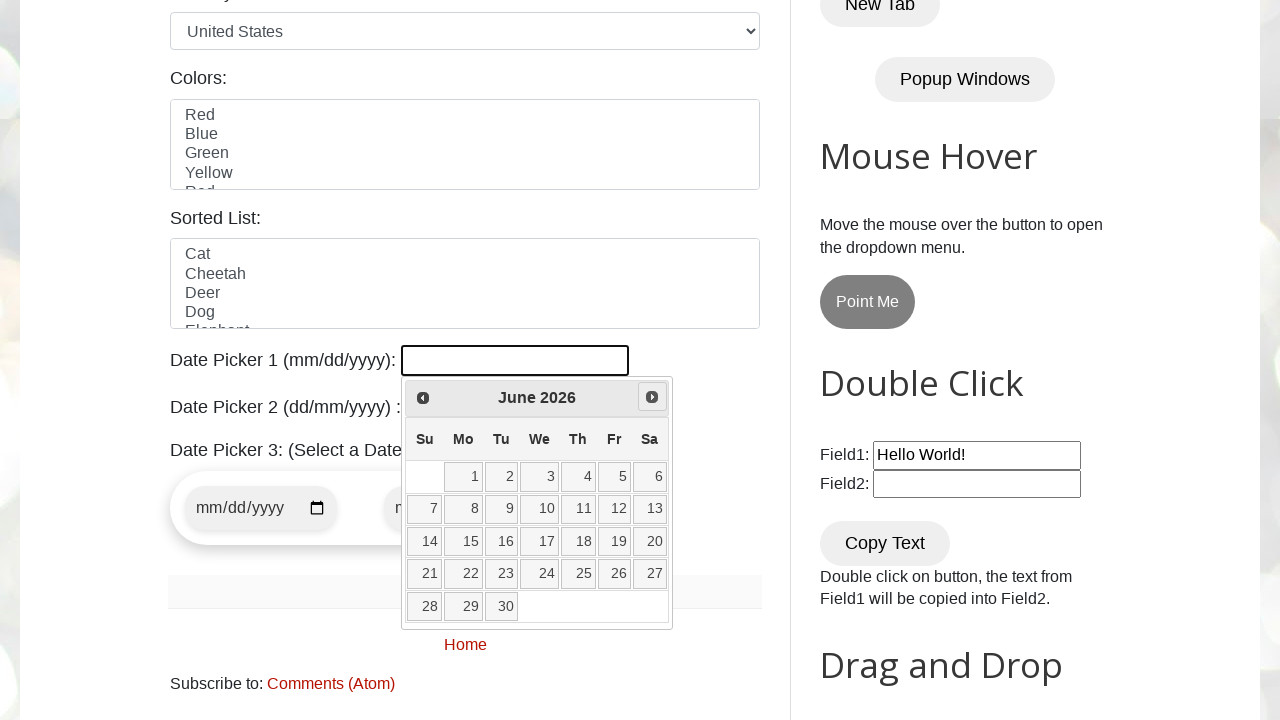

Clicked Next button to advance to next month at (652, 397) on [title="Next"]
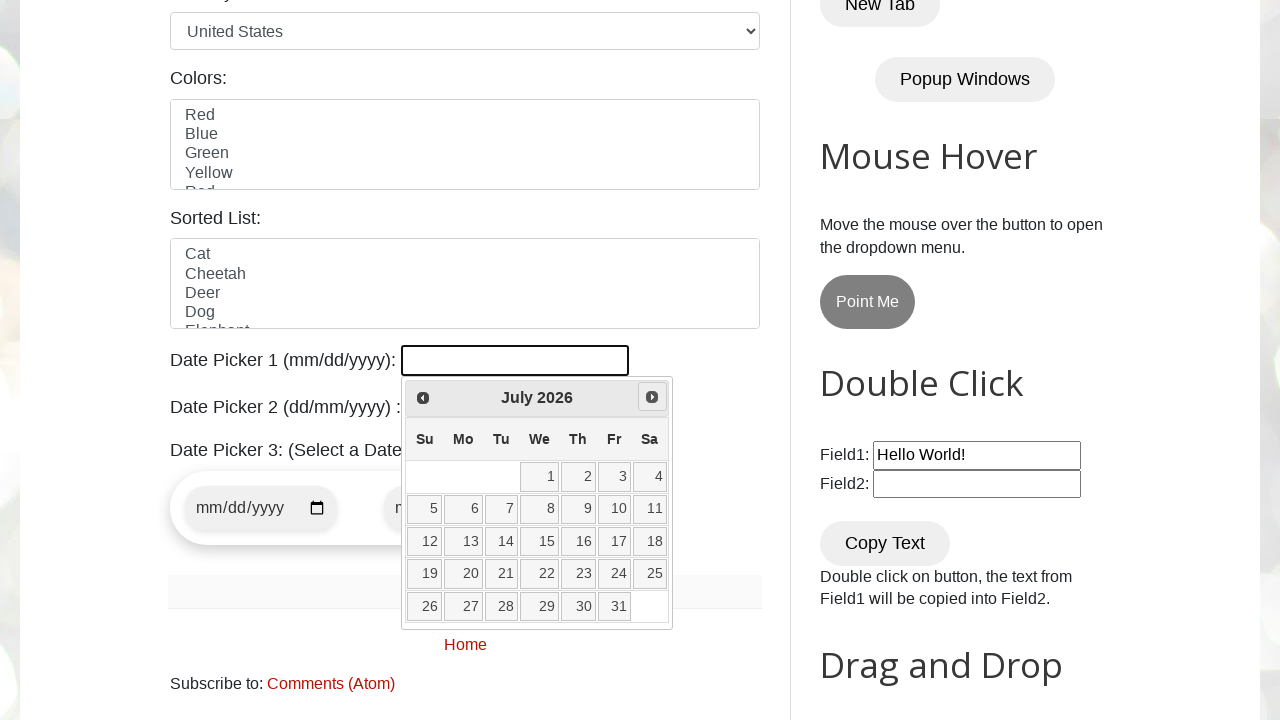

Retrieved current month: July
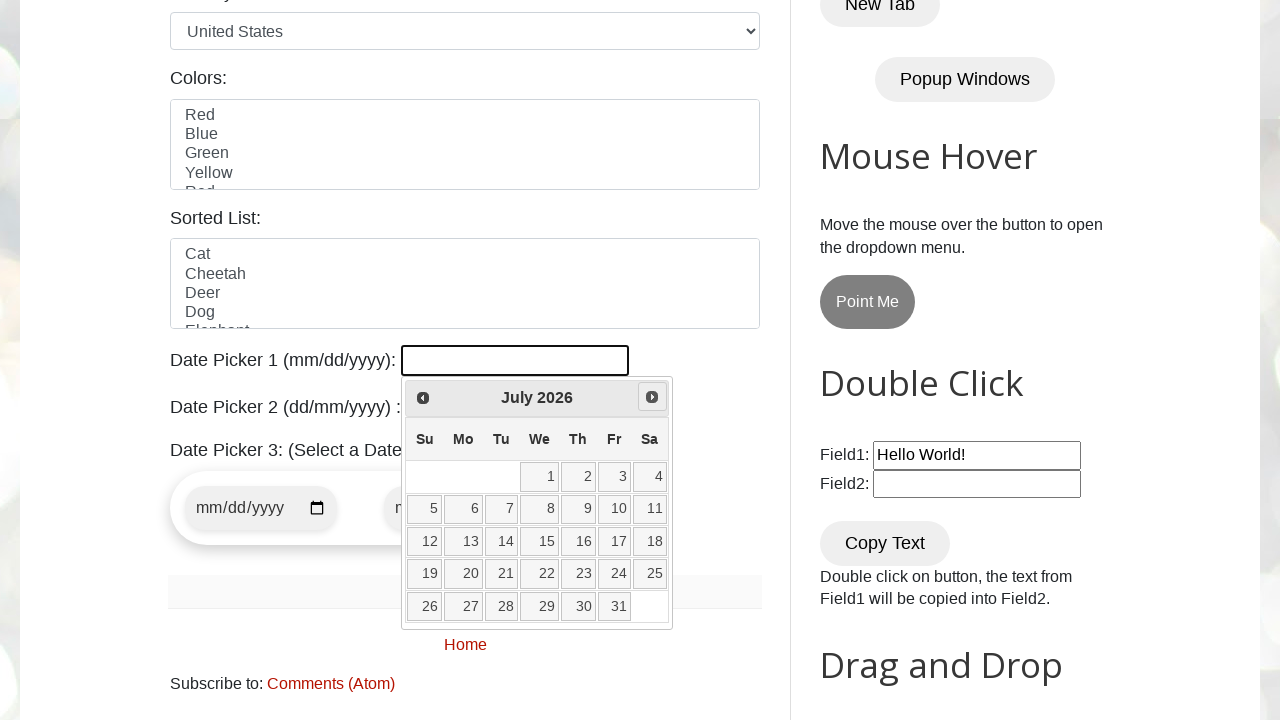

Retrieved current year: 2026
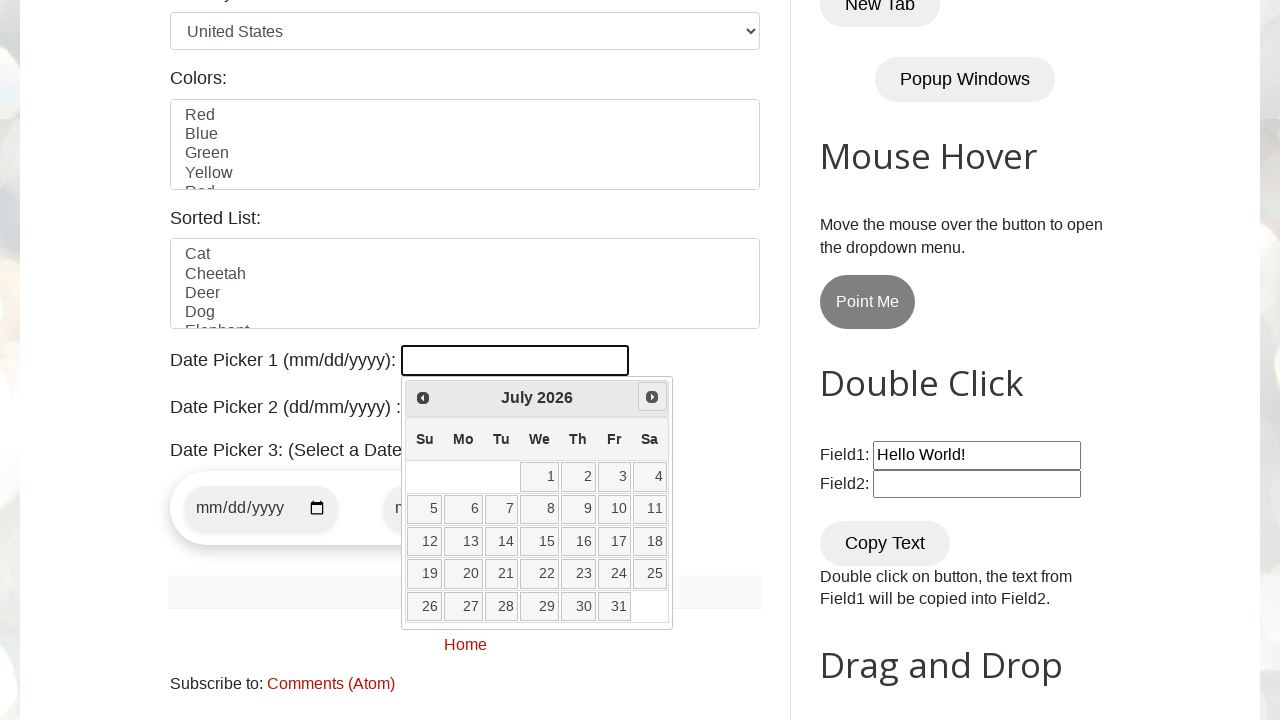

Clicked Next button to advance to next month at (652, 397) on [title="Next"]
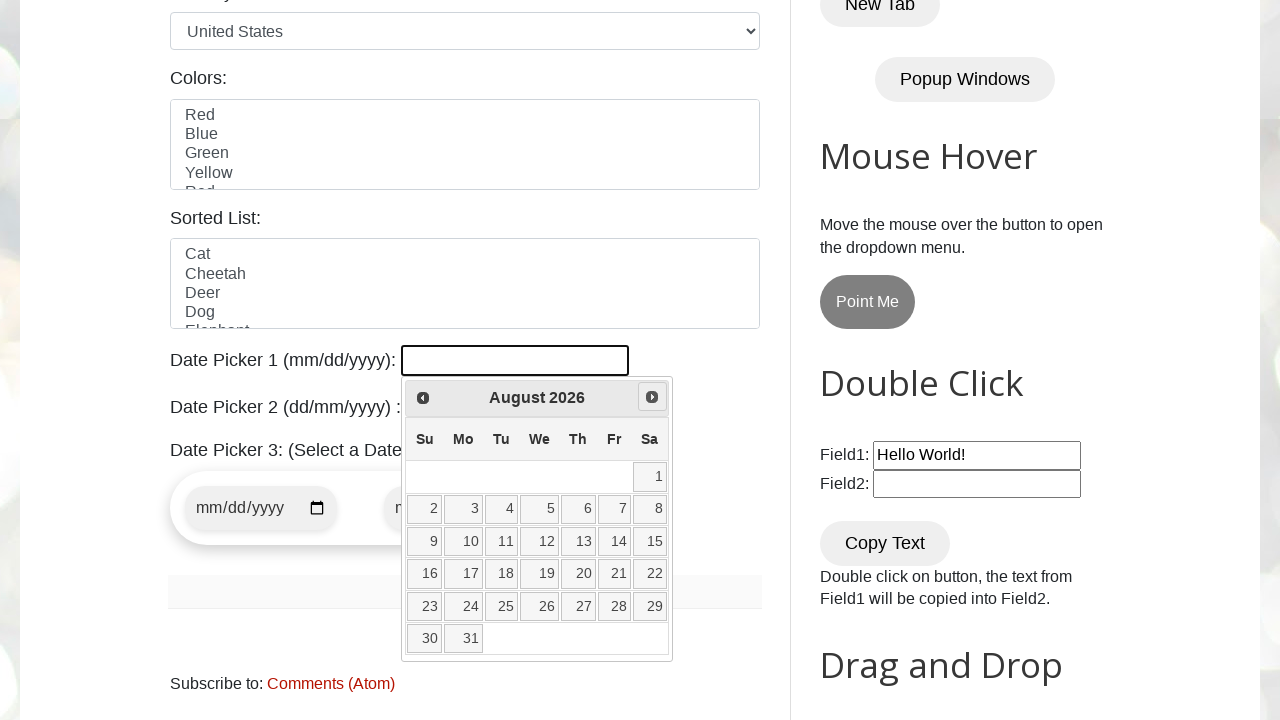

Retrieved current month: August
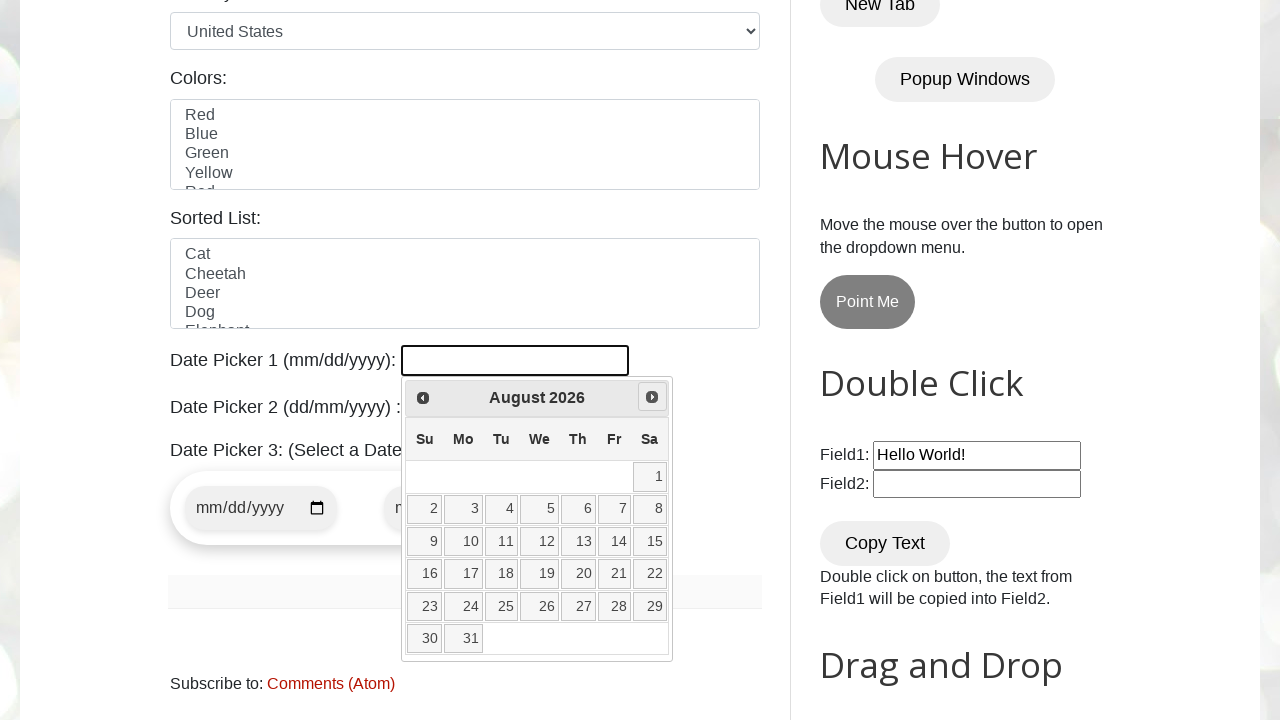

Retrieved current year: 2026
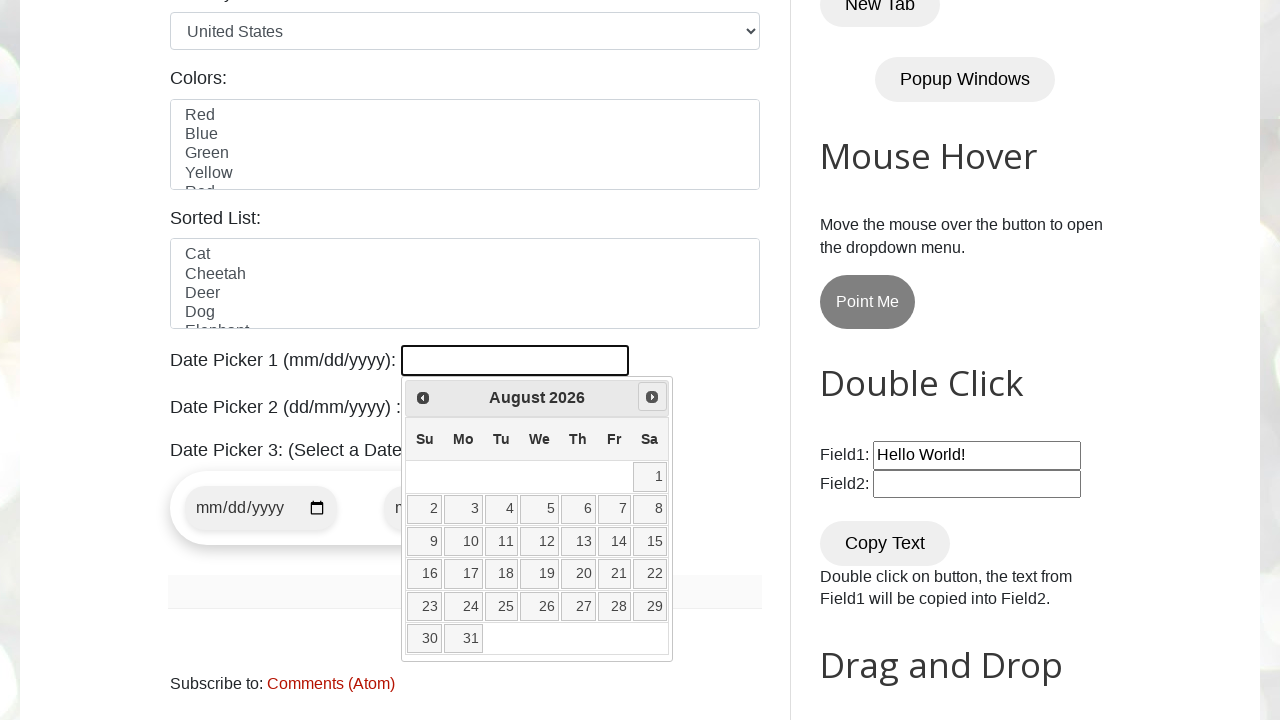

Clicked Next button to advance to next month at (652, 397) on [title="Next"]
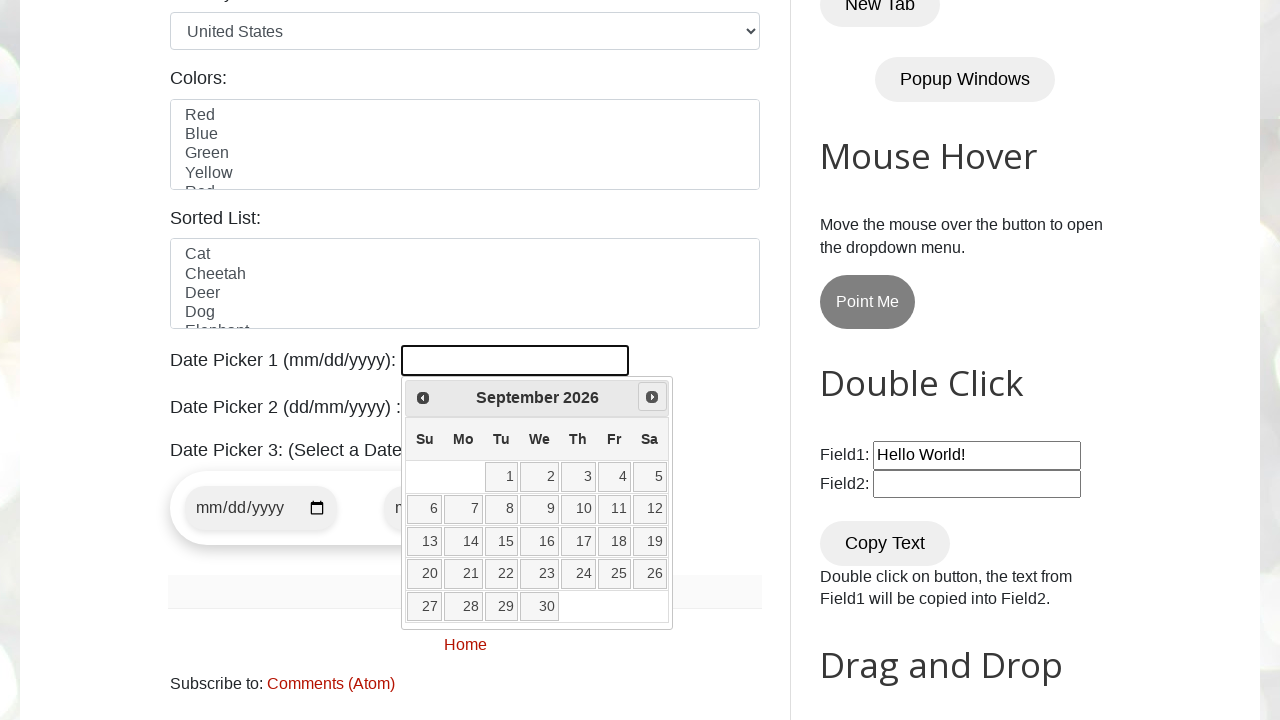

Retrieved current month: September
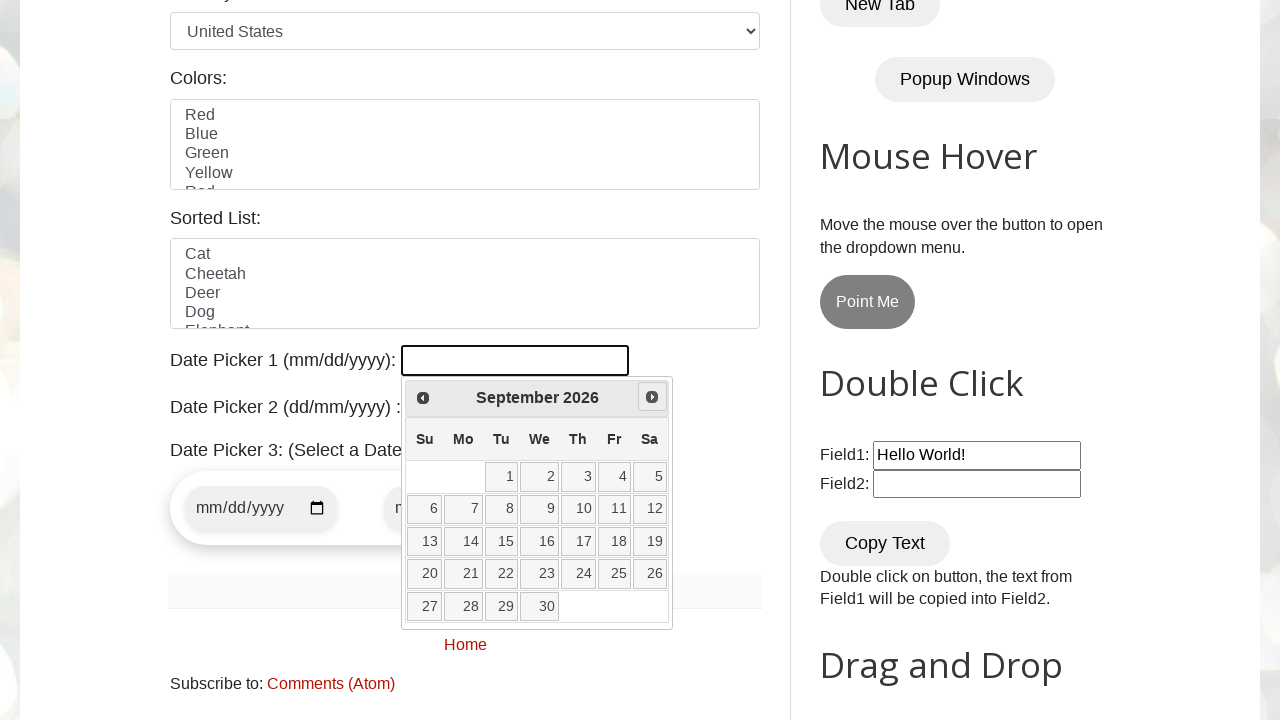

Retrieved current year: 2026
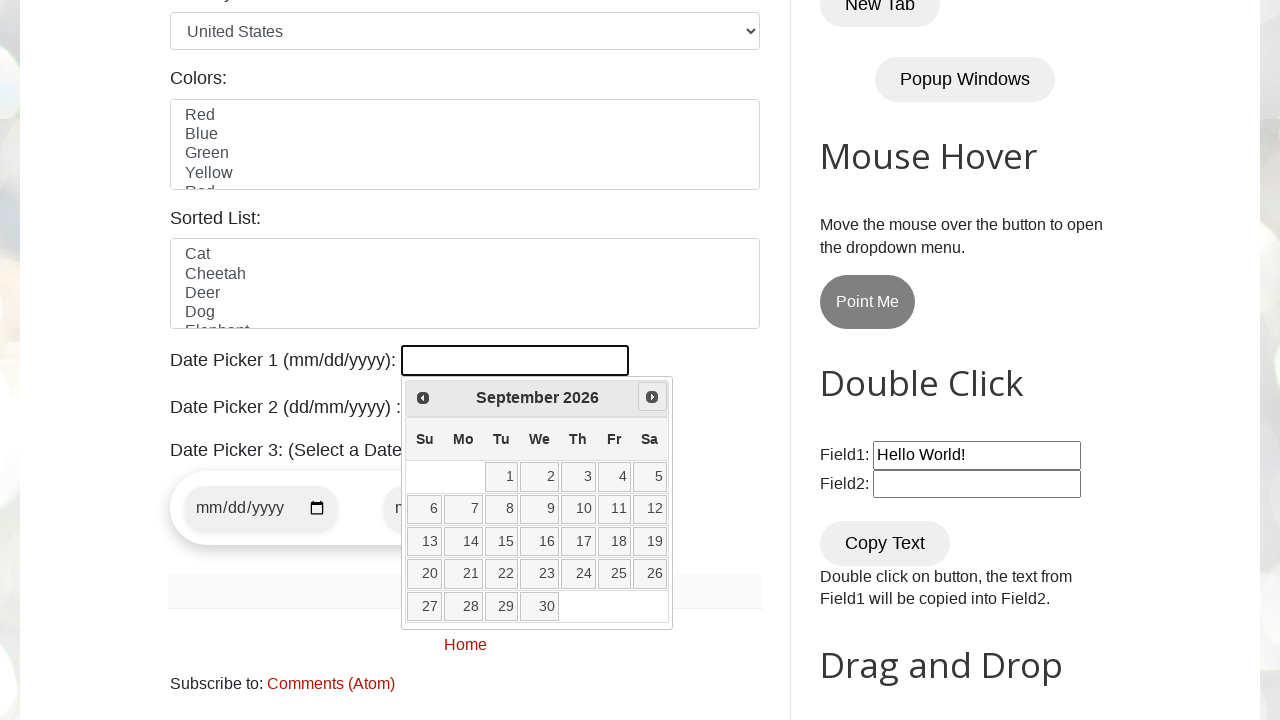

Target month/year (September 2026) reached
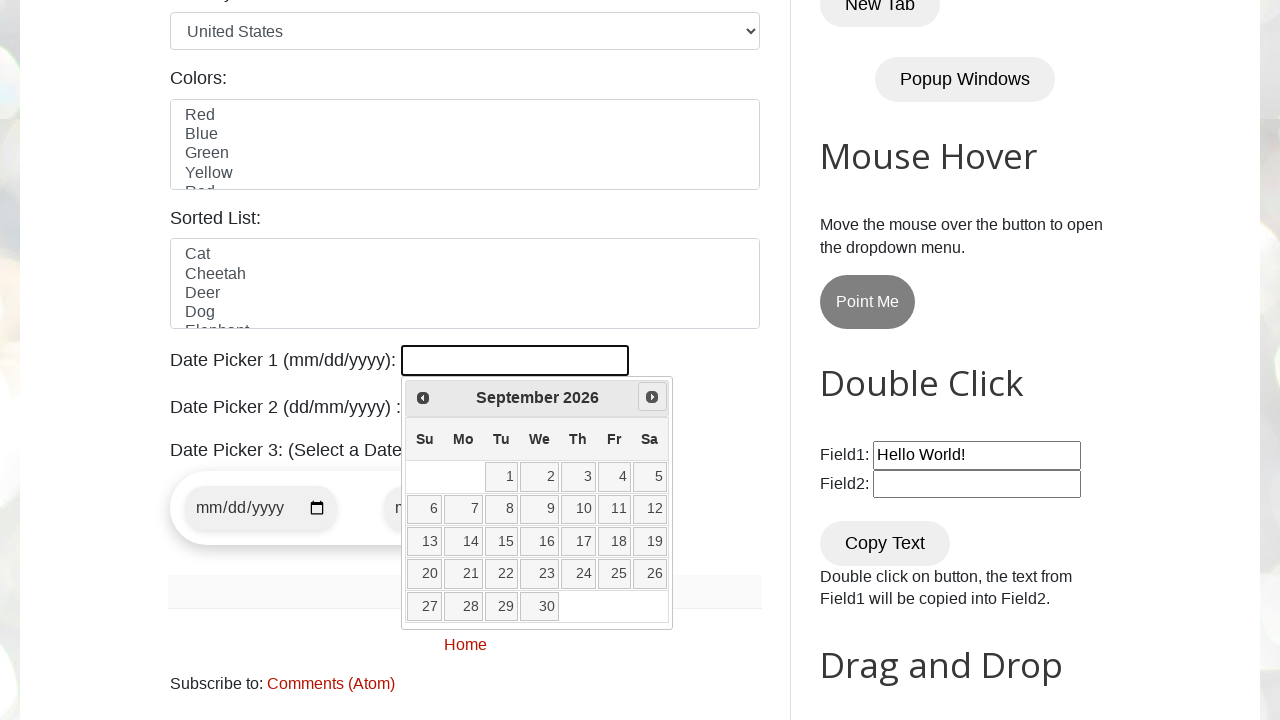

Located all available dates in calendar
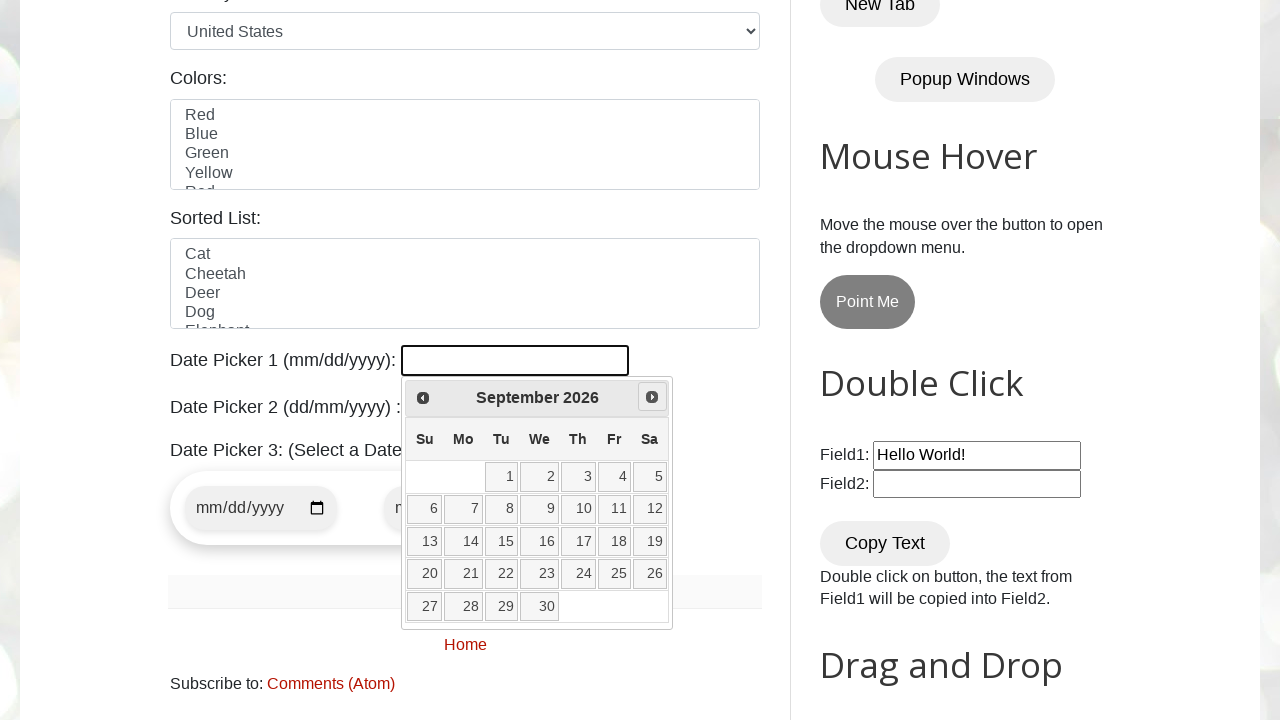

Clicked on date 15 in the calendar at (502, 542) on .ui-datepicker-calendar > tbody > tr > td > a >> nth=14
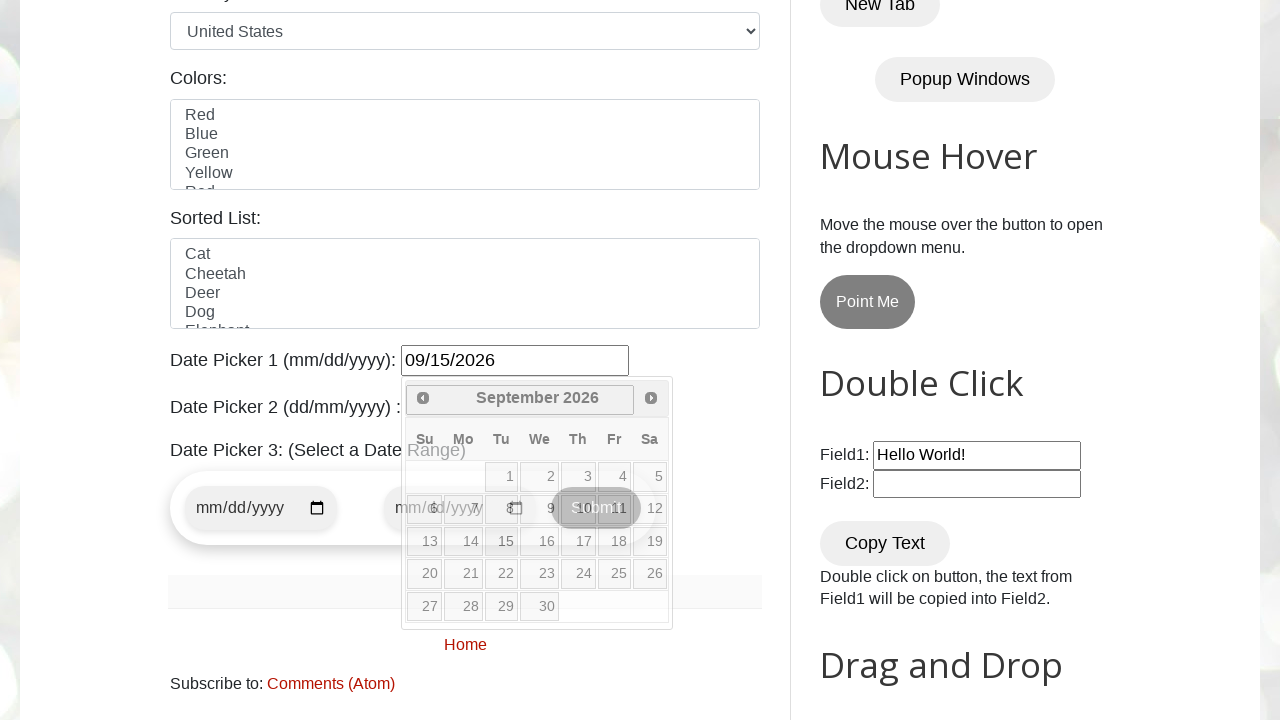

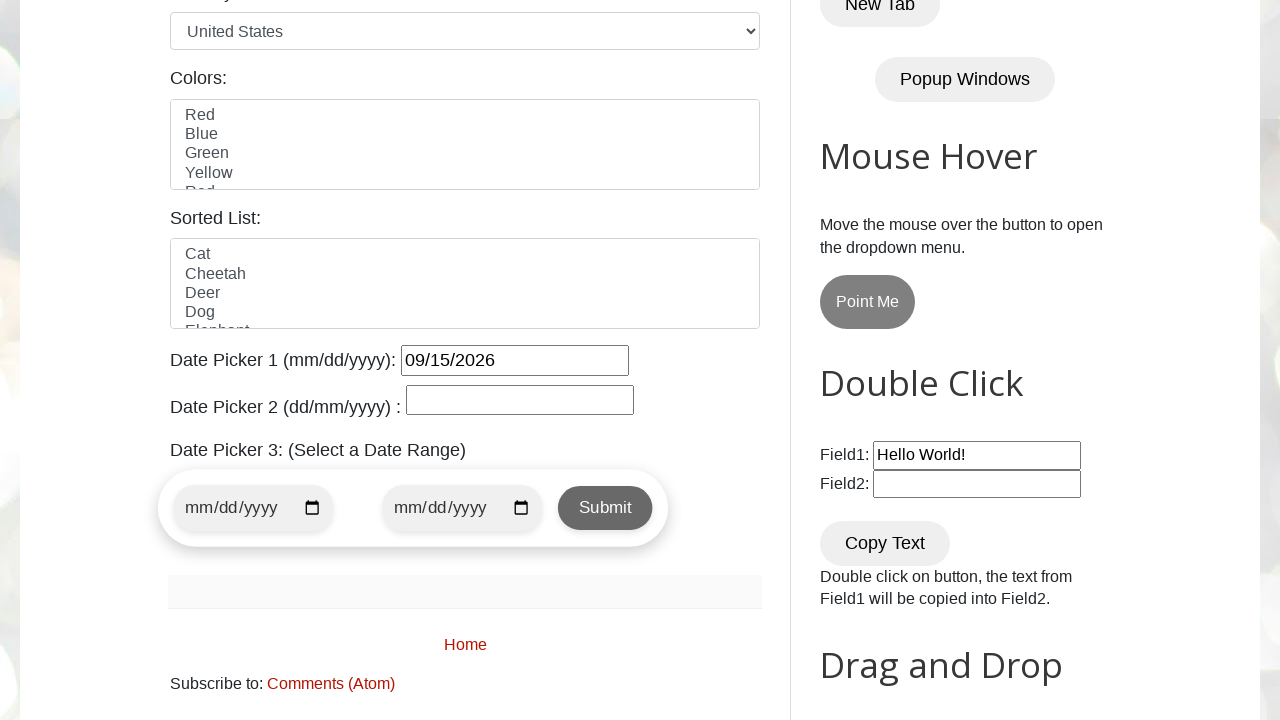